Tests switching to a new popup window by clicking a link, then navigating within the new window and verifying the title and URL.

Starting URL: https://manojkumar4636.github.io/Selenium_Practice_Hub/pages/Window.html

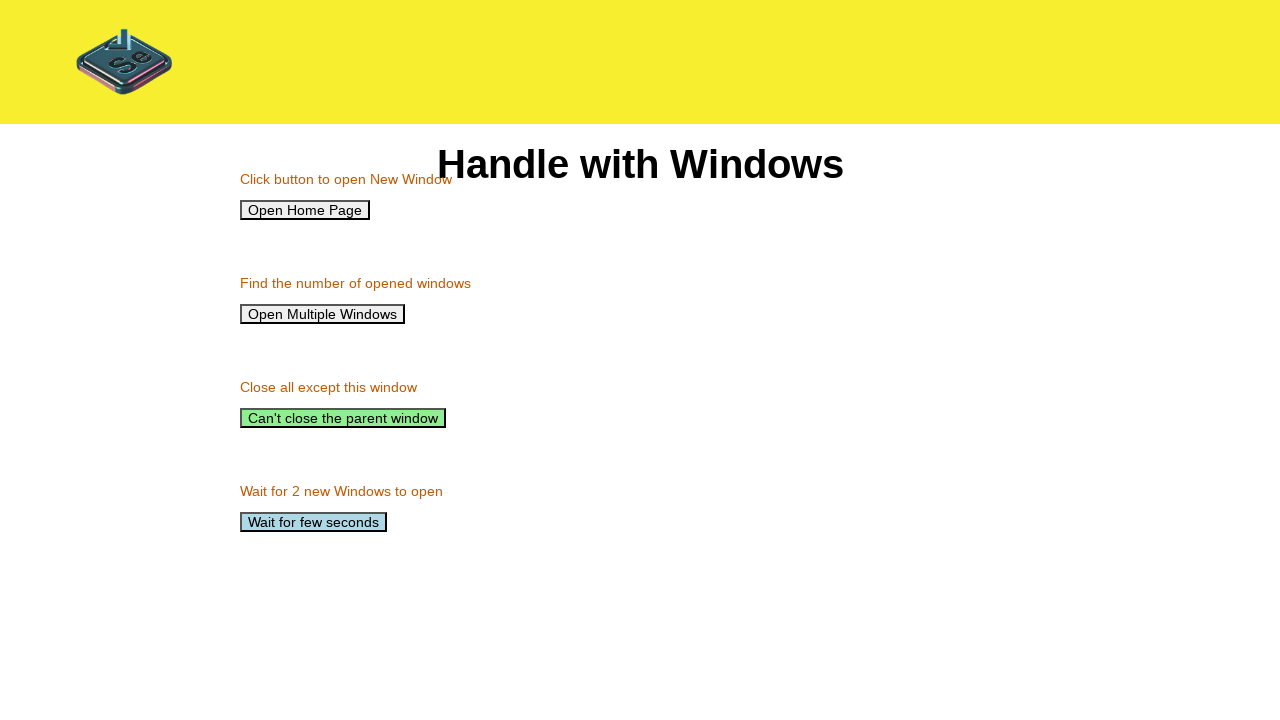

Clicked home link and popup window opened at (305, 210) on #home
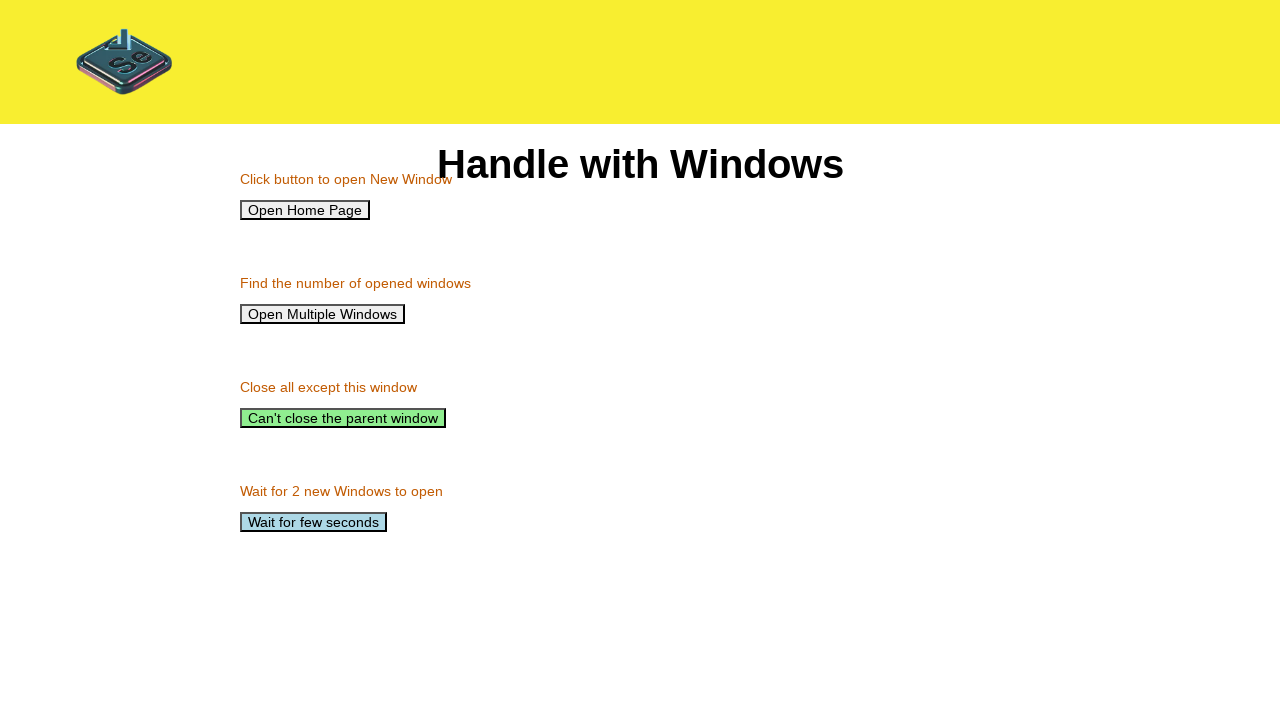

Captured reference to new popup window
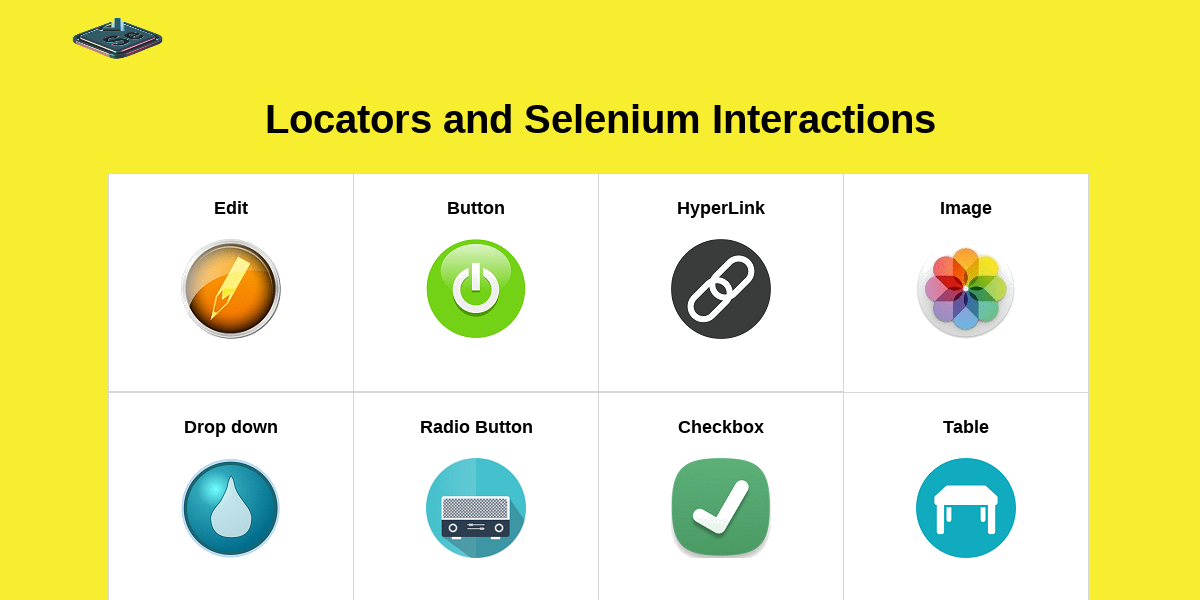

New window finished loading
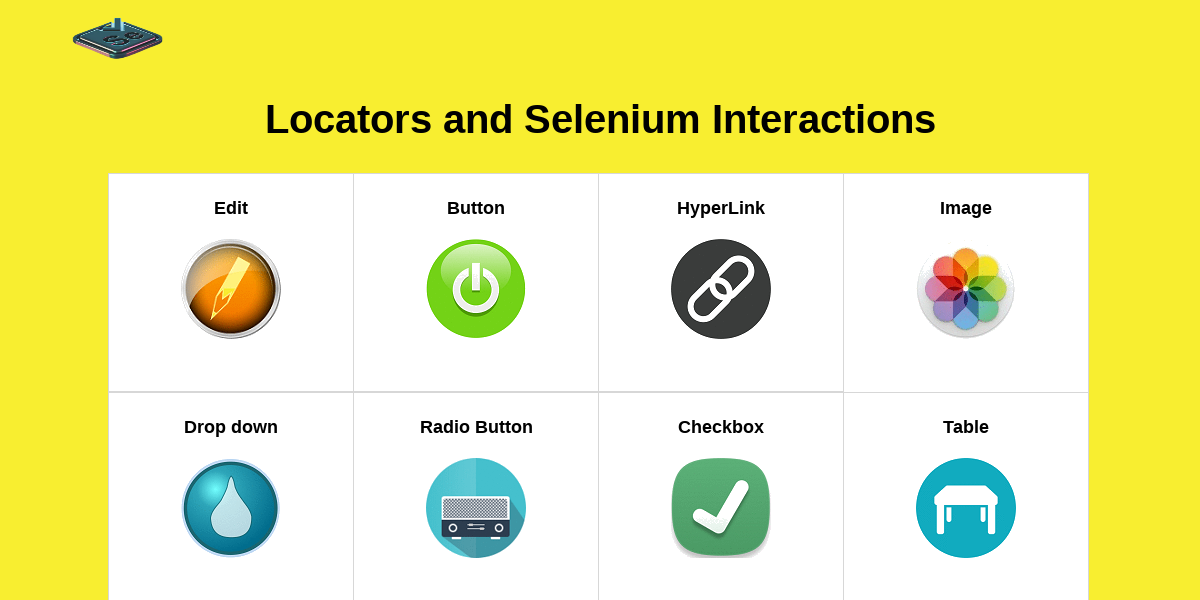

Set new window viewport size to 1500x1000
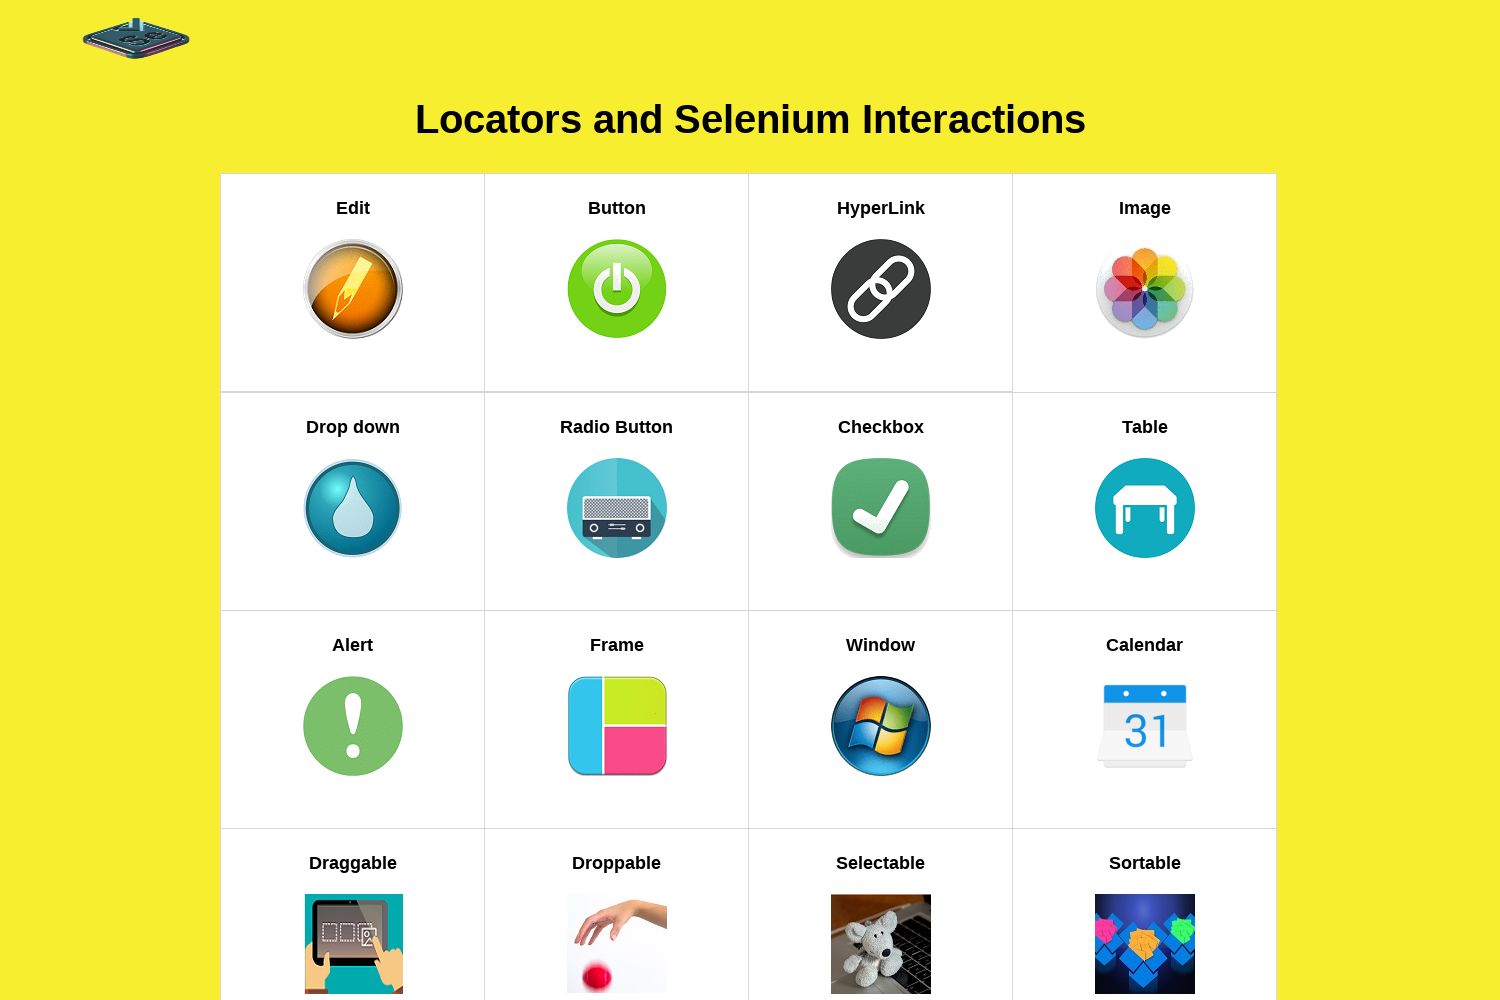

Clicked Edit link in new window at (352, 282) on [href="pages/Edit.html"]
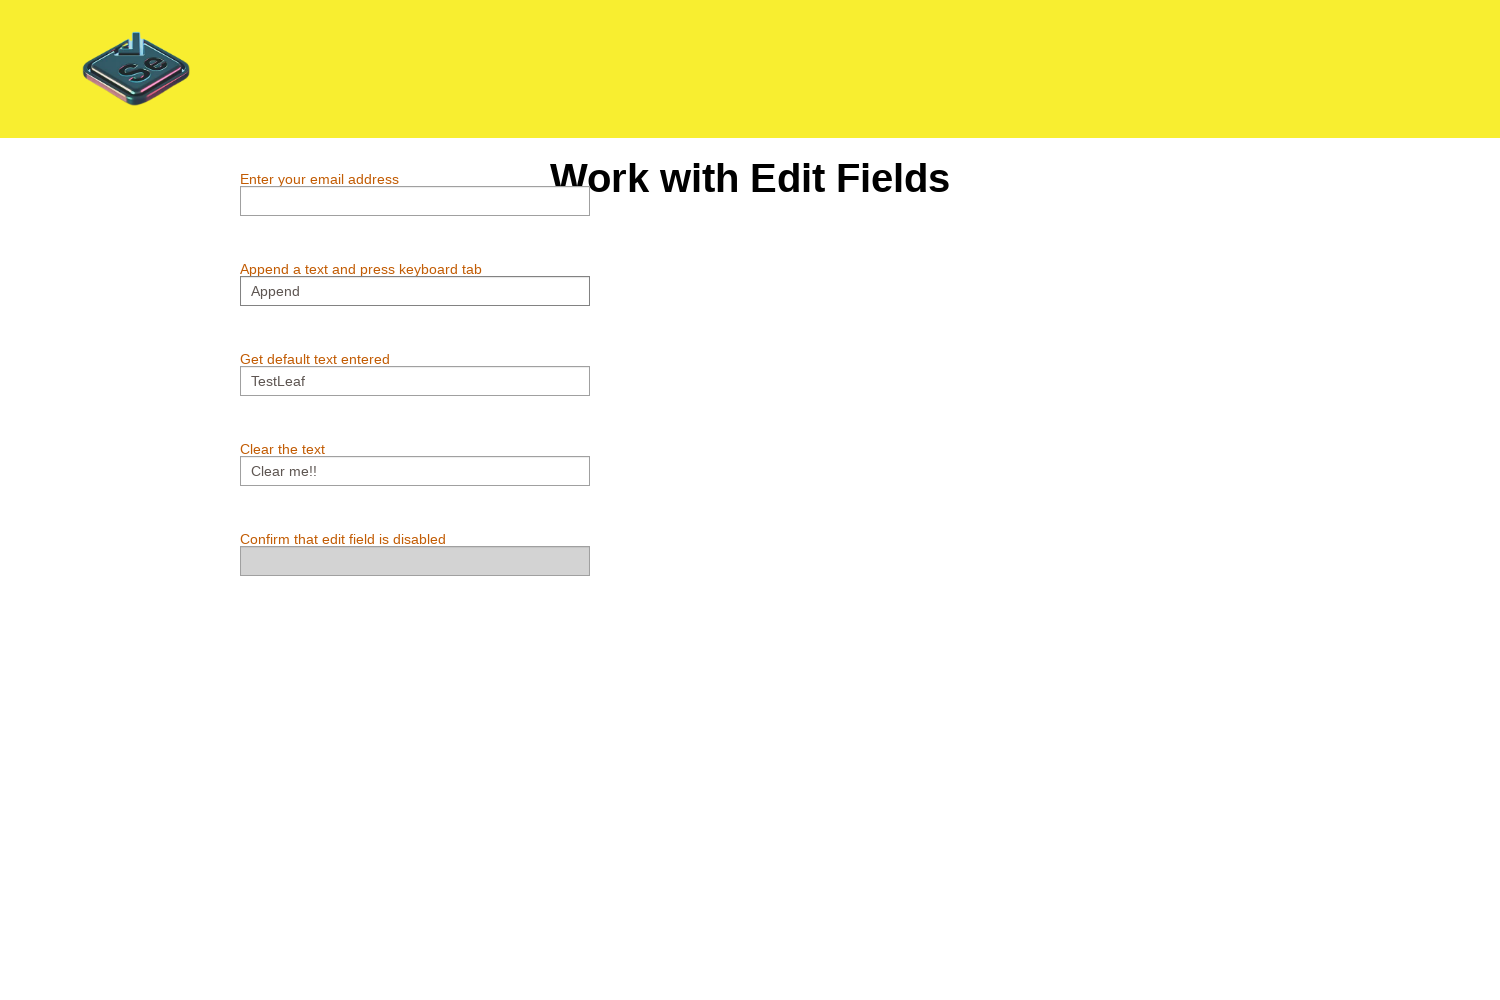

Edit page navigation completed in new window
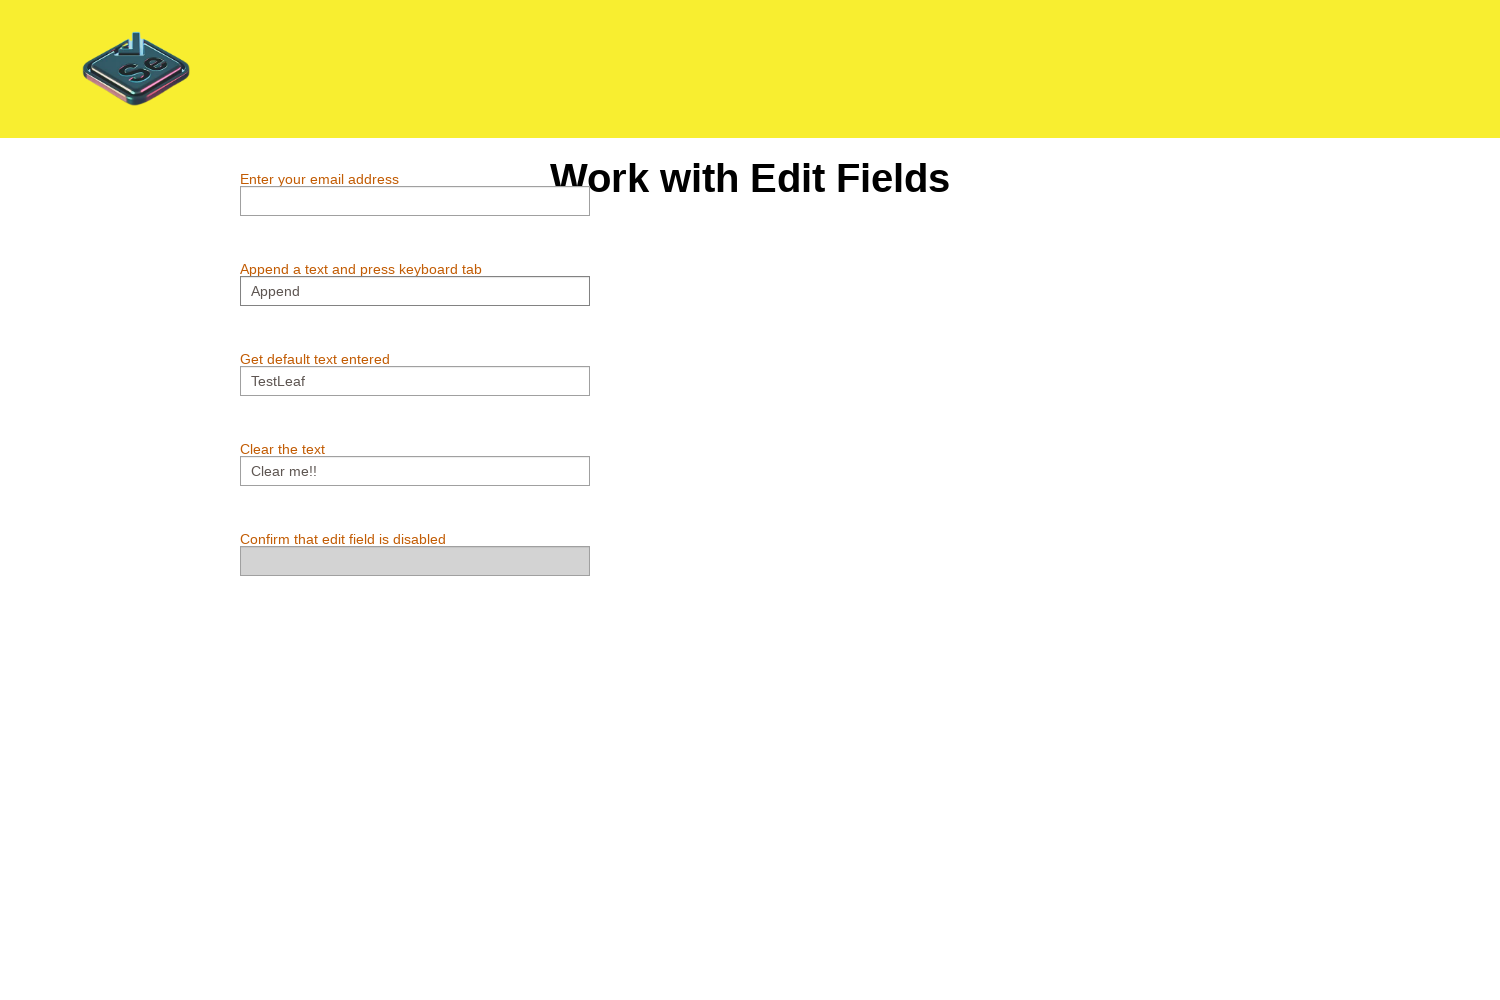

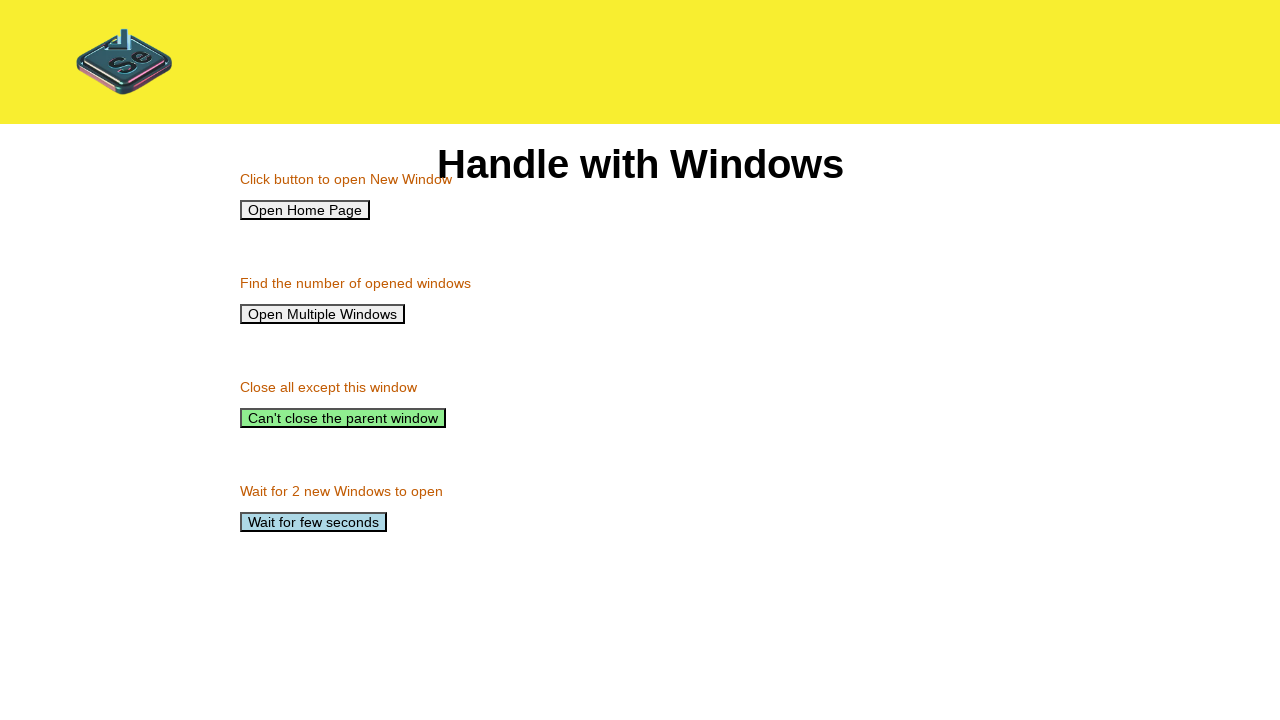